Tests various input field interactions including typing text, appending text, getting values, clearing fields, and checking if fields are disabled or readonly

Starting URL: https://letcode.in/edit

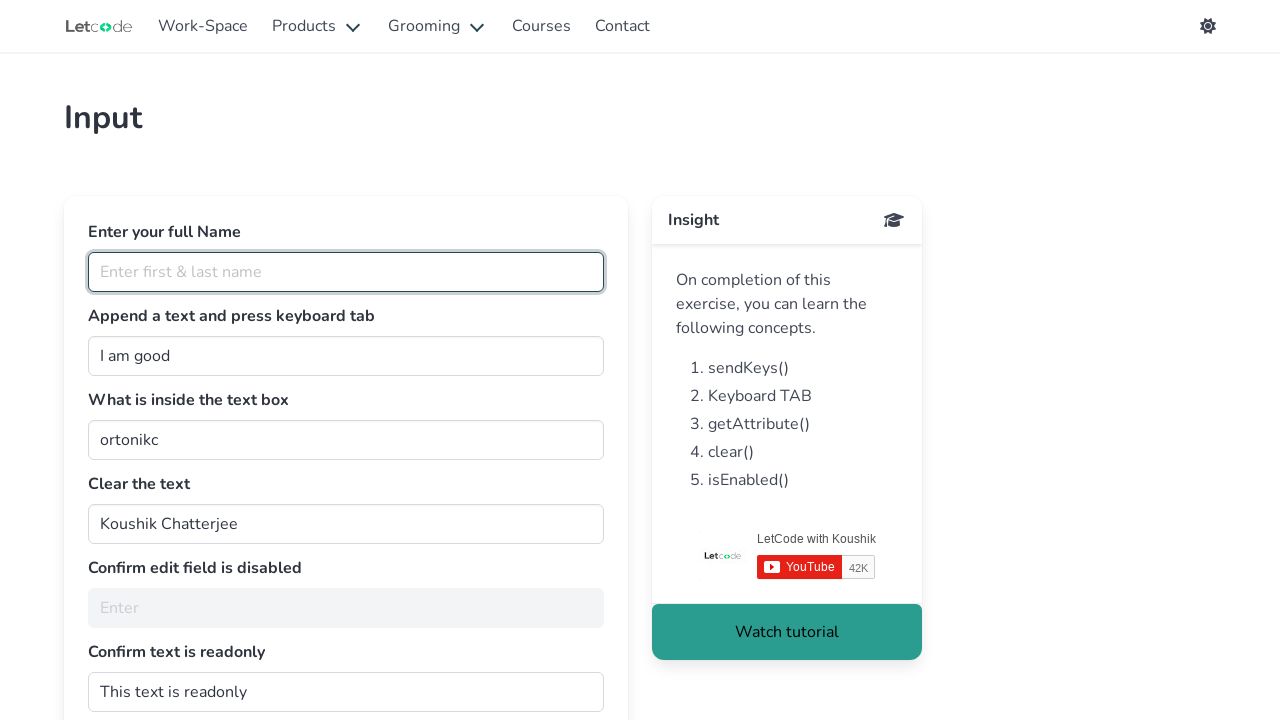

Navigated to https://letcode.in/edit
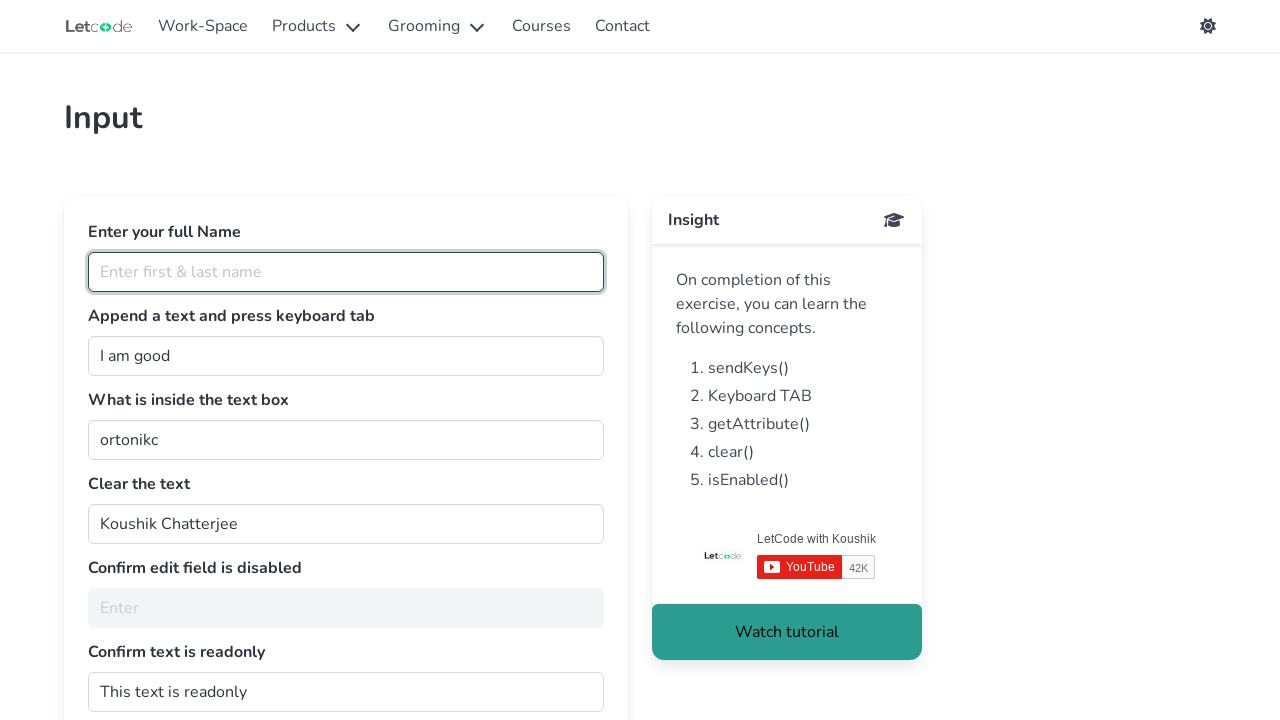

Entered 'Senthilvel' in full name field on #fullName
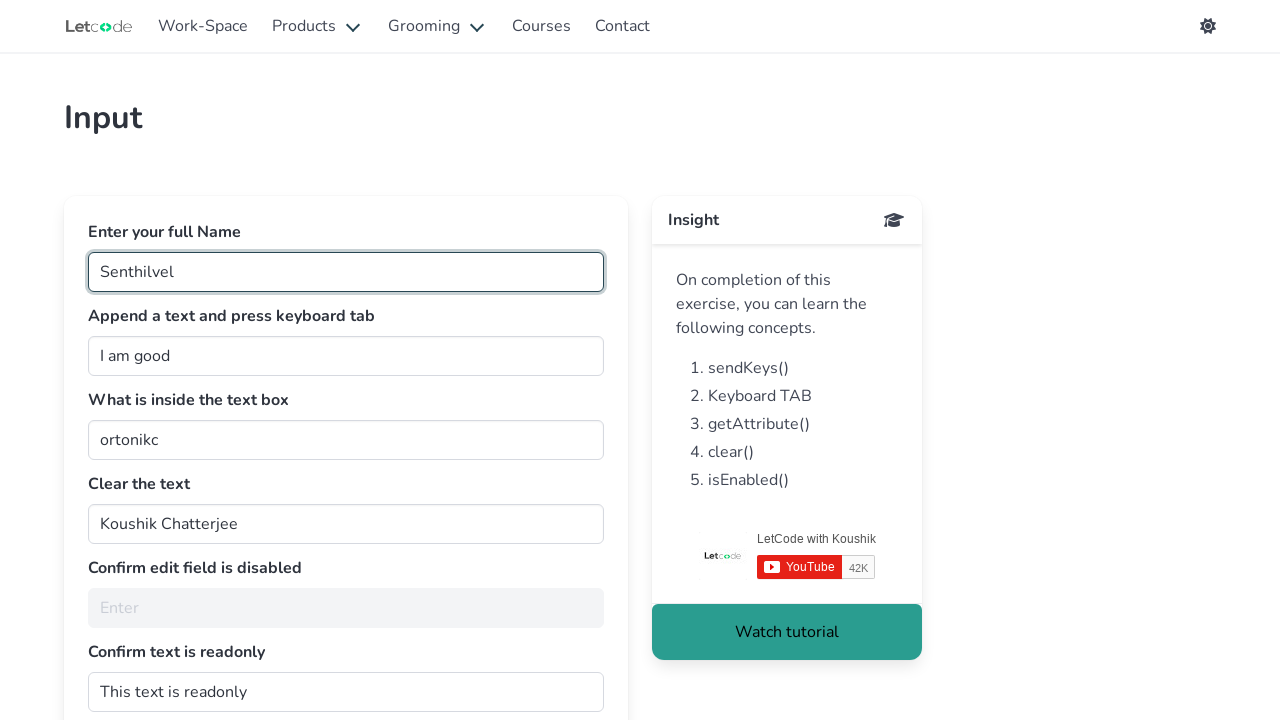

Appended 'Senthilvel' to join field on #join
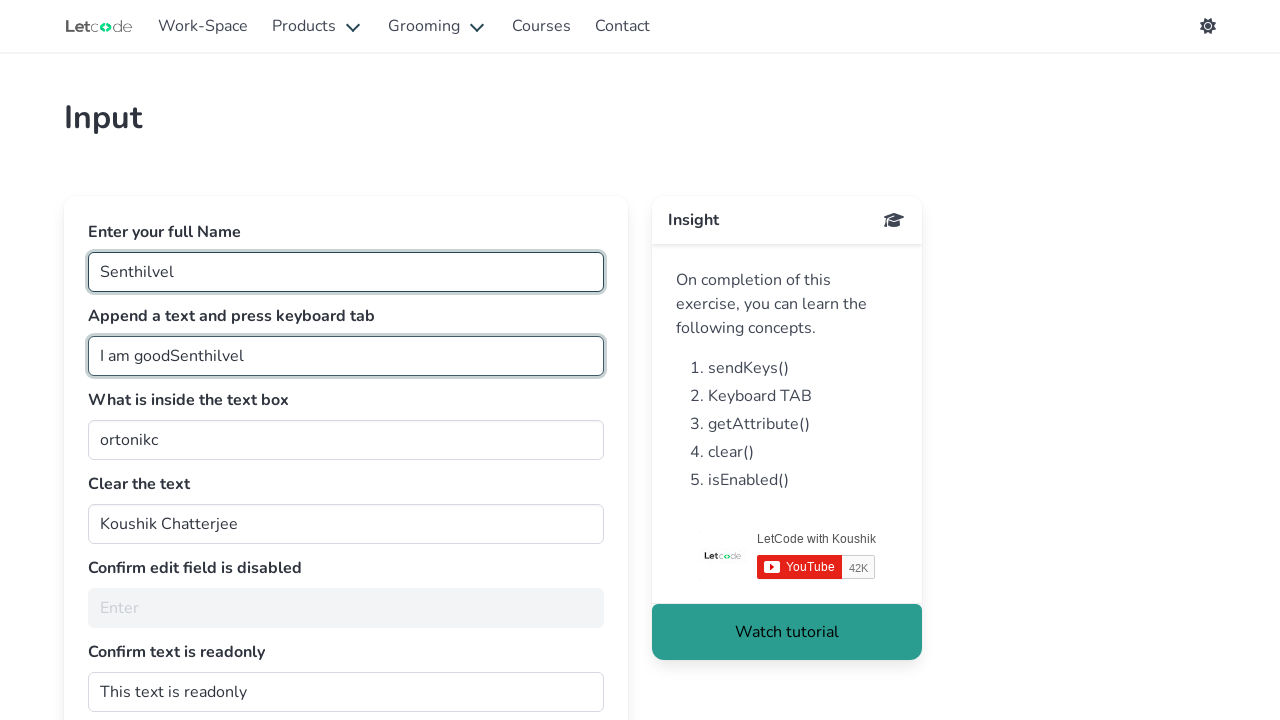

Pressed Tab key
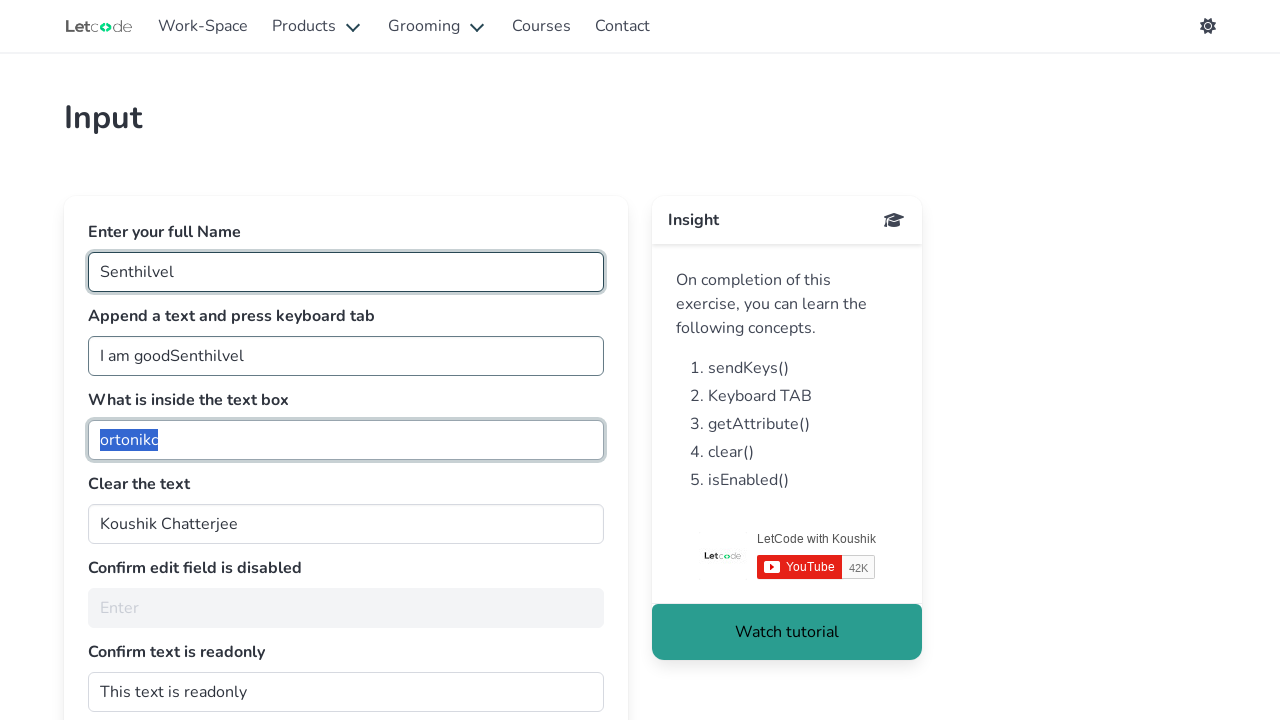

Retrieved value from getMe field: 'ortonikc'
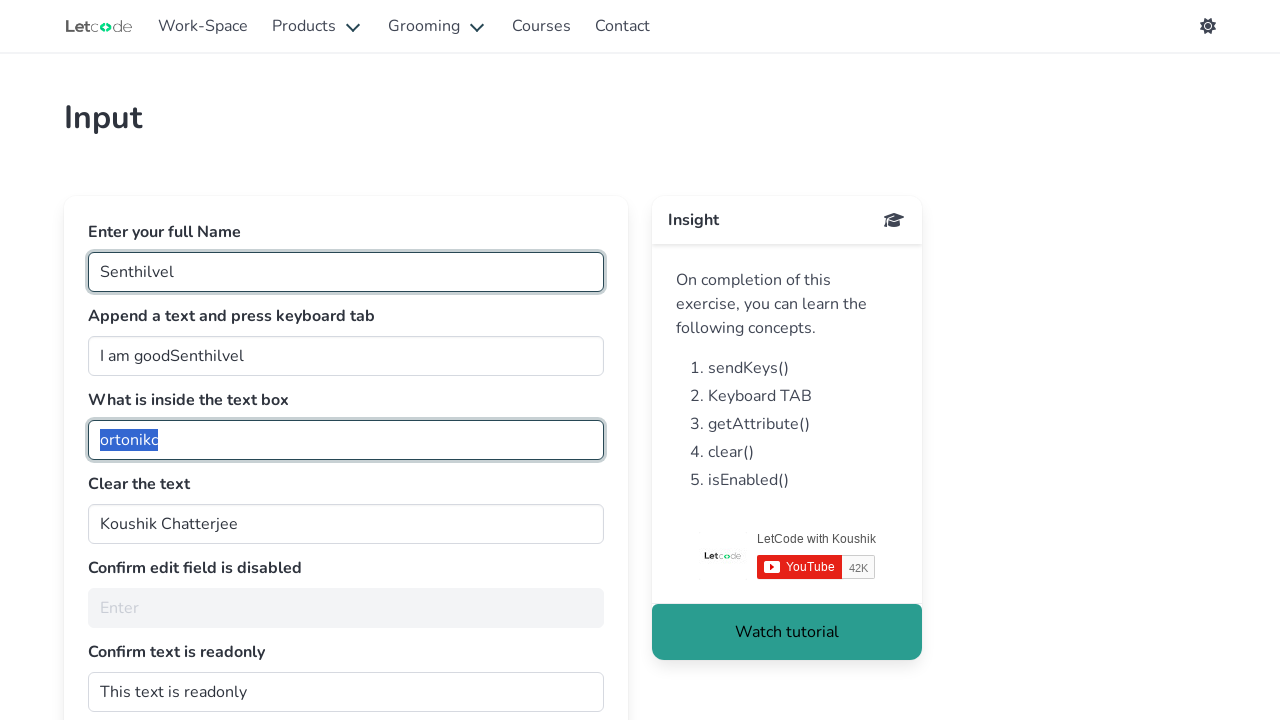

Cleared the clearMe text field on #clearMe
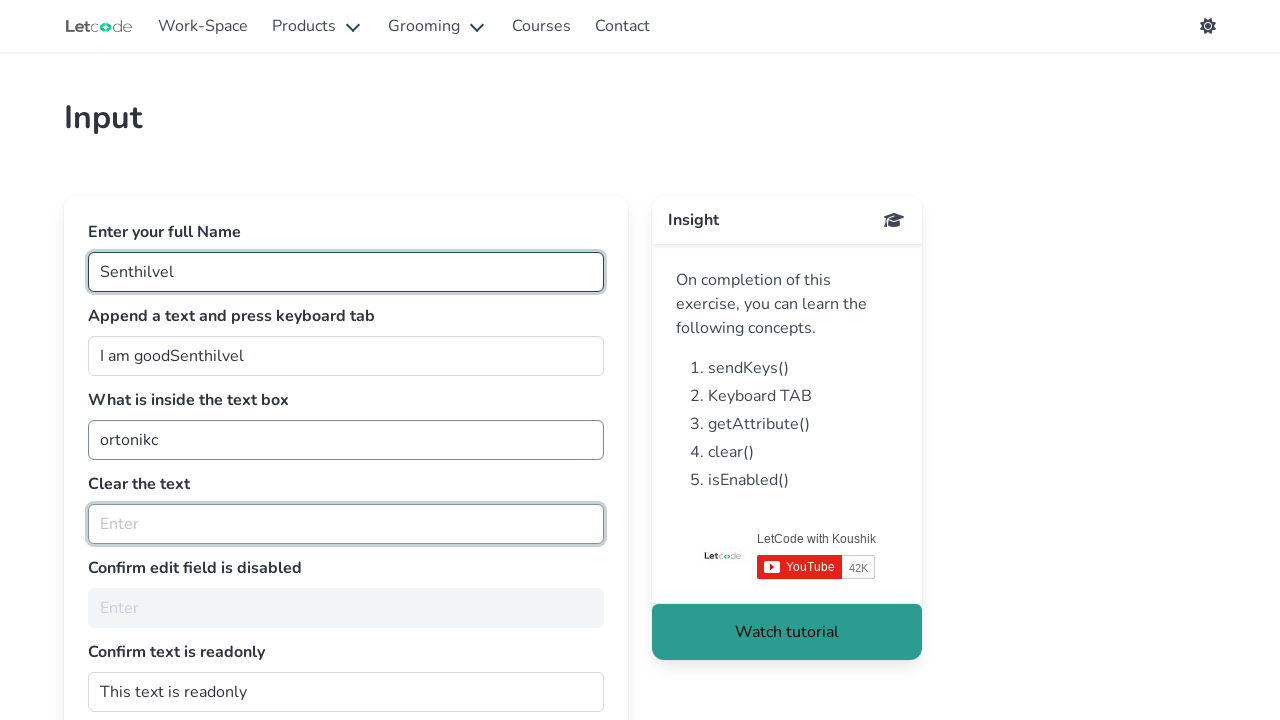

Checked if noEdit field is disabled: True
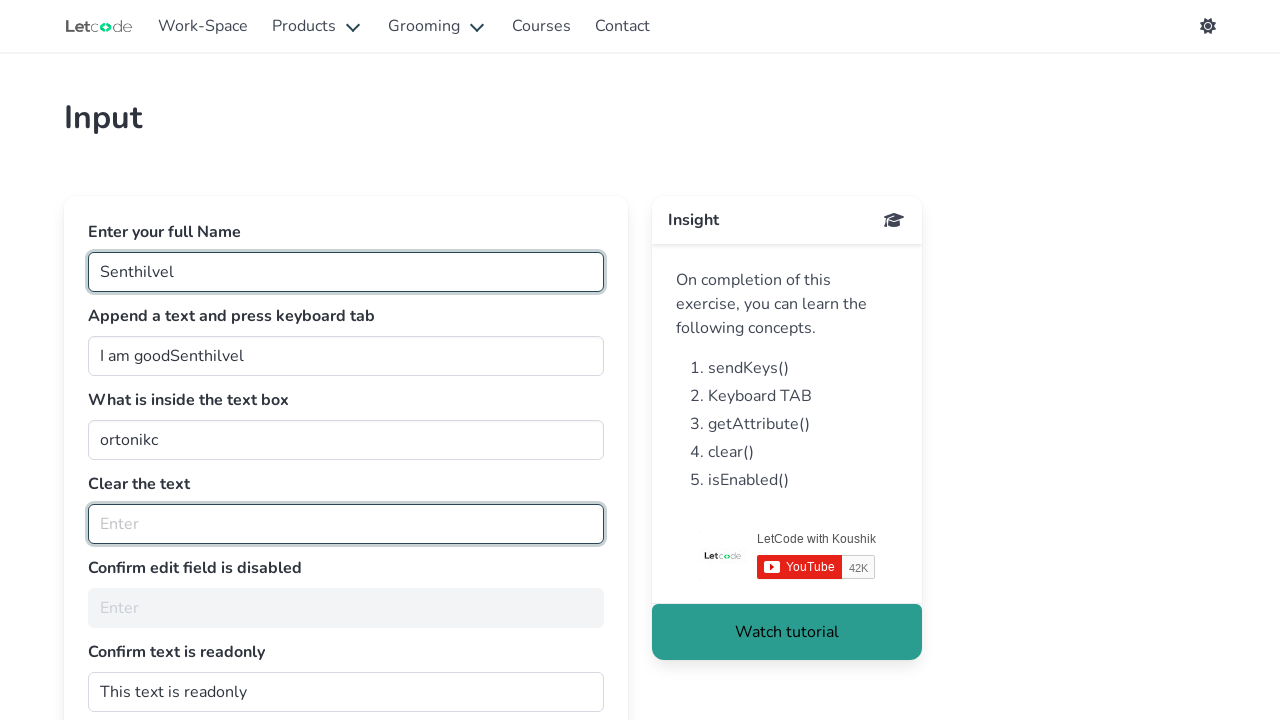

Retrieved readonly attribute from dontwrite field: 
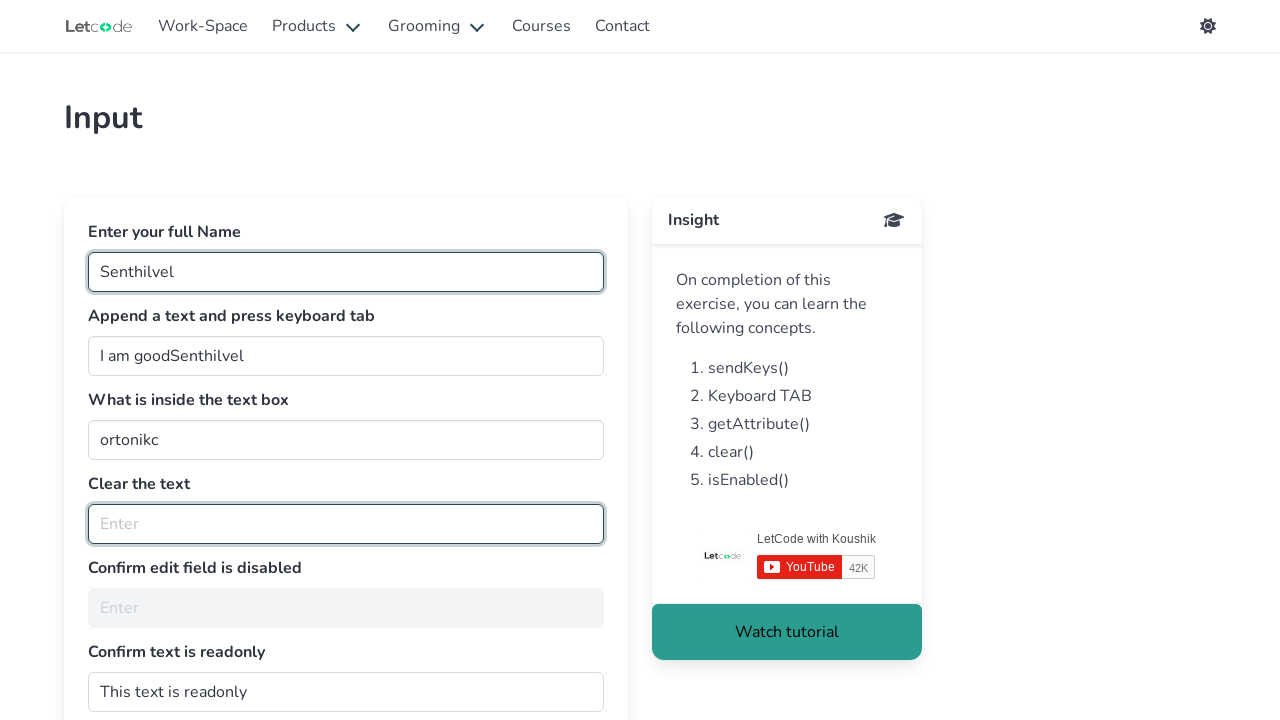

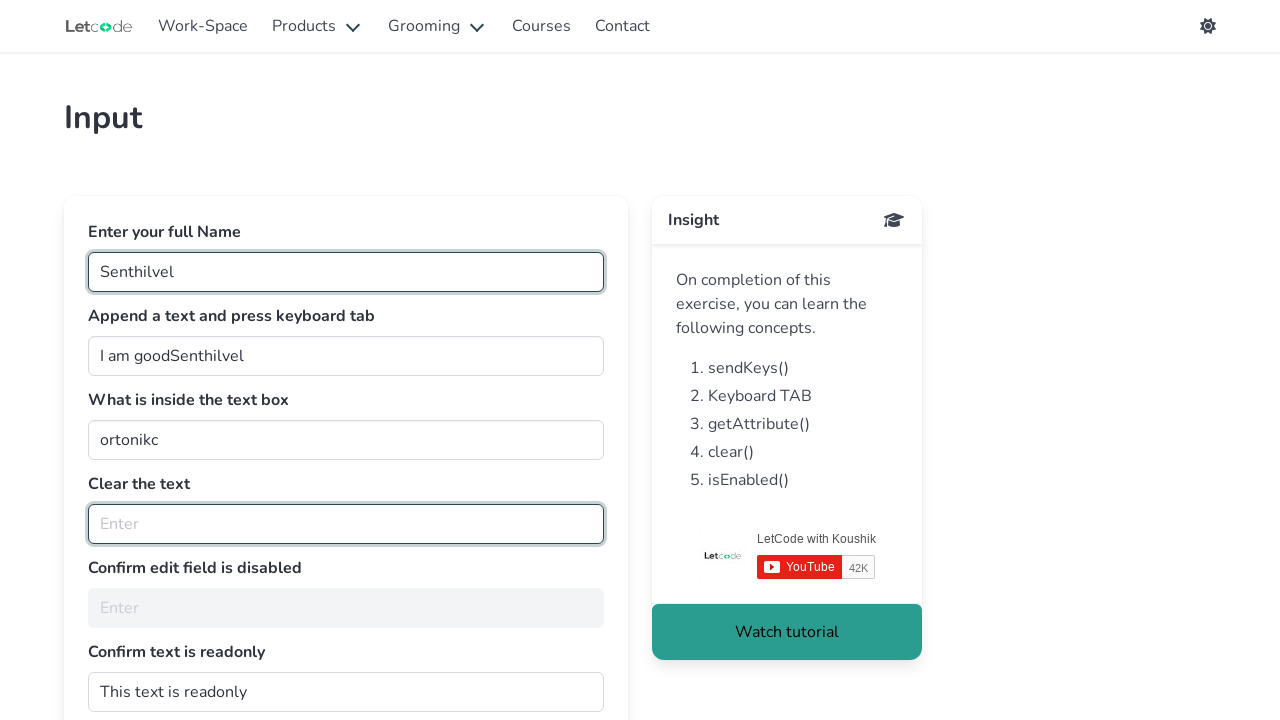